Tests mouse hover functionality by moving the cursor over the "MEN" navigation menu element on the AJIO e-commerce website to trigger a dropdown/hover effect.

Starting URL: https://www.ajio.com/

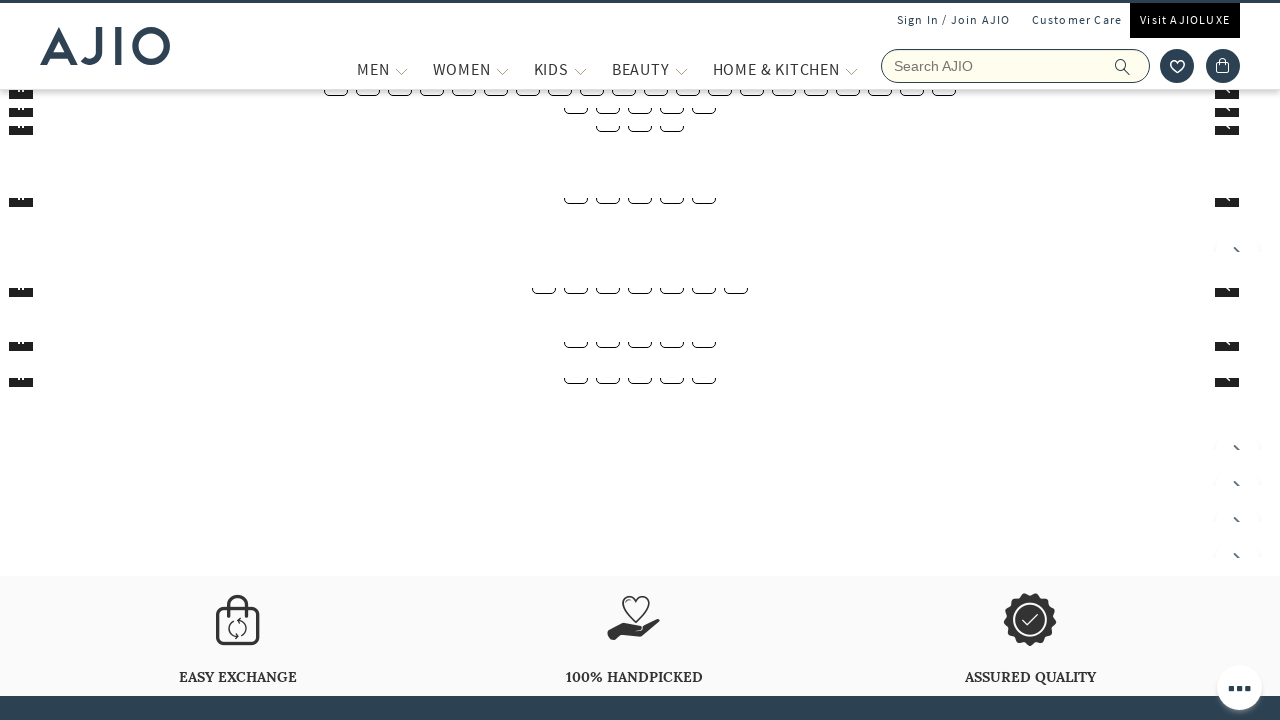

Hovered over MEN navigation menu element to trigger dropdown at (373, 69) on xpath=//span[text()='MEN']
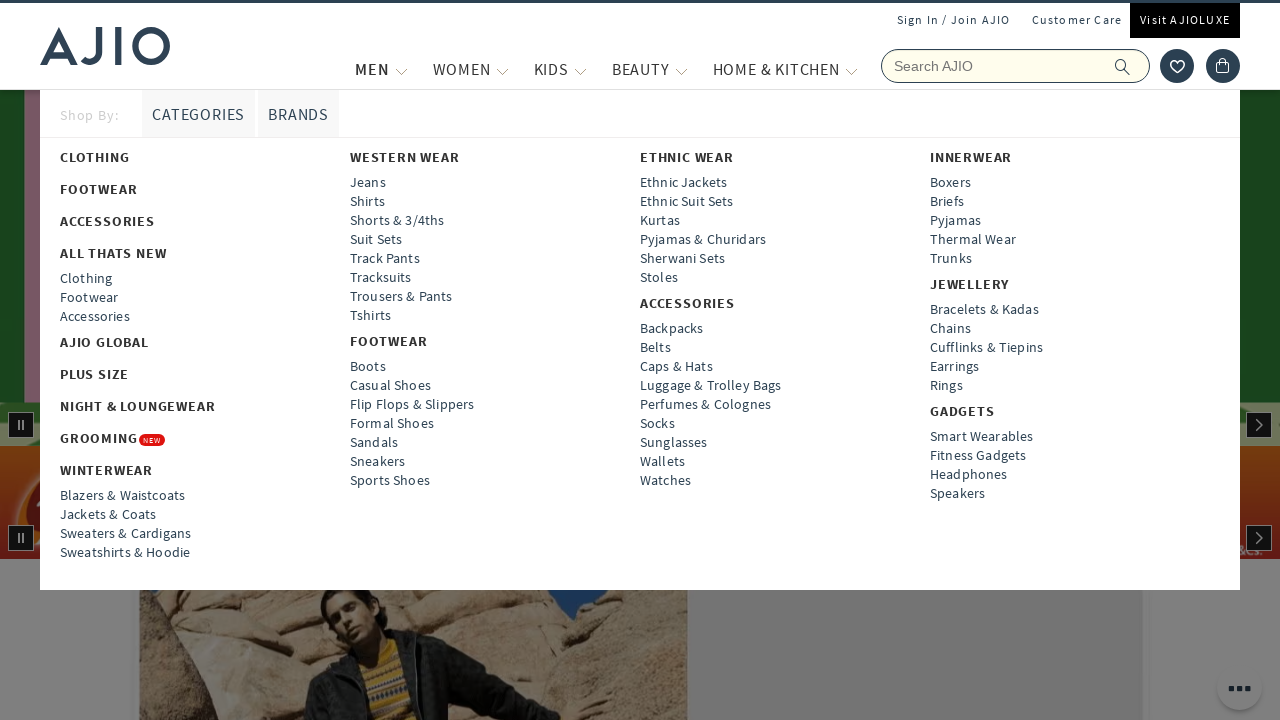

Waited 2 seconds to observe the hover effect
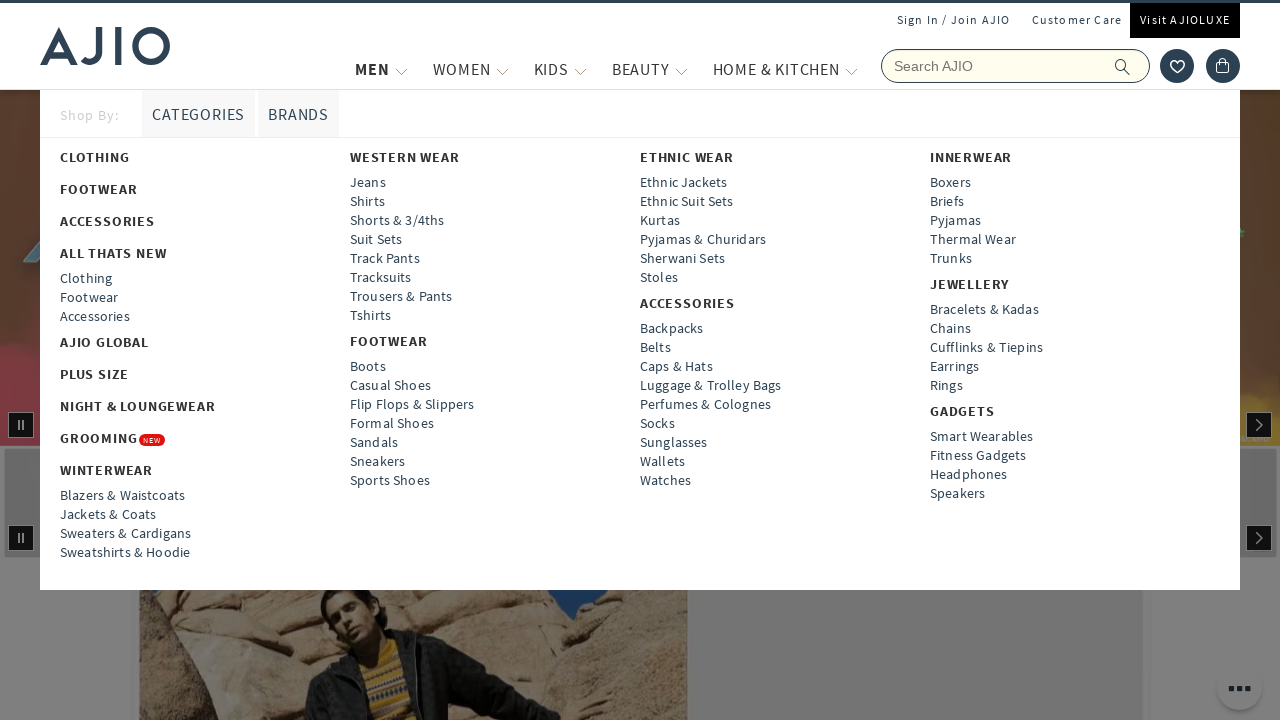

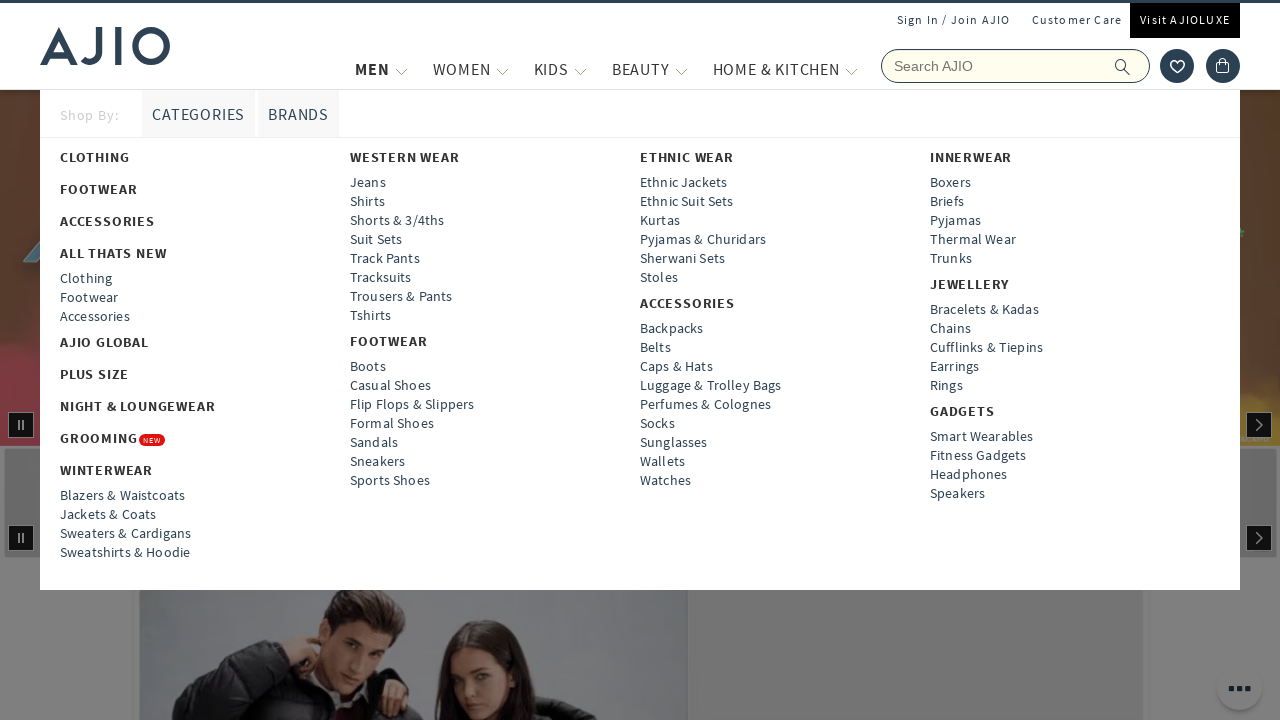